Tests dynamic checkbox controls by toggling visibility of a checkbox, waiting for it to disappear and reappear, then clicking to select it

Starting URL: https://training-support.net/webelements/dynamic-controls

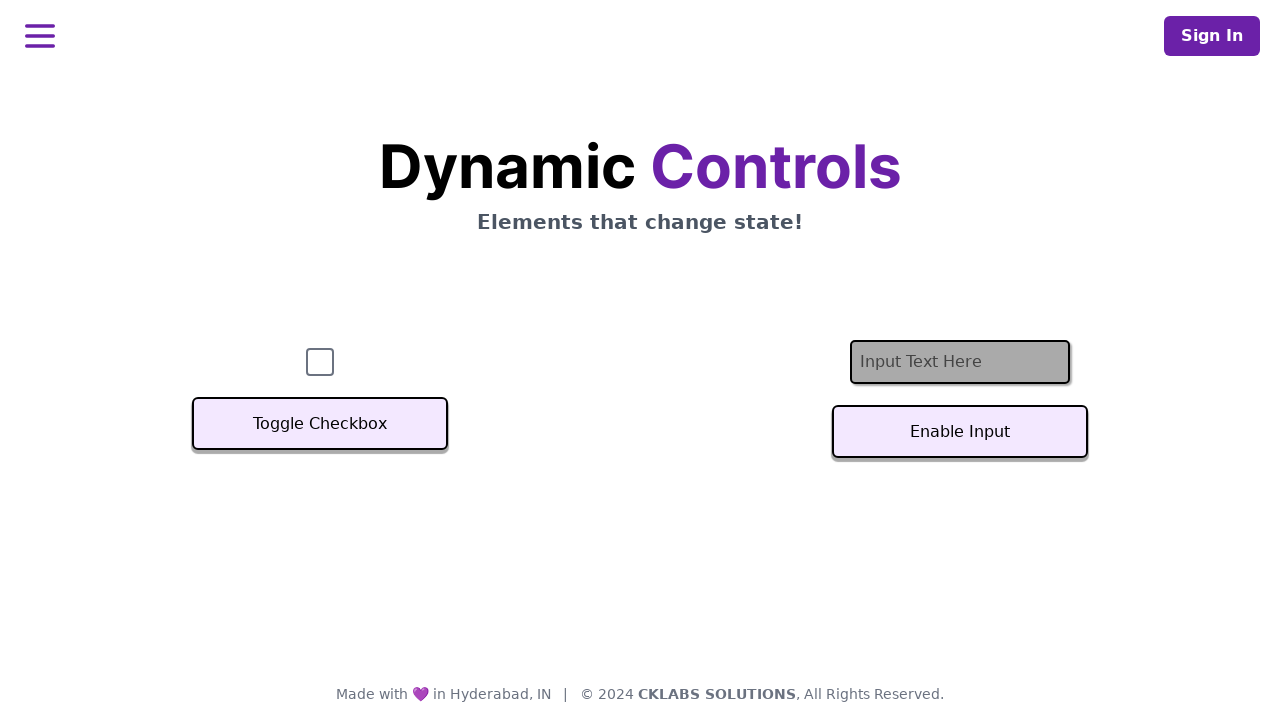

Checkbox found and verified as initially visible
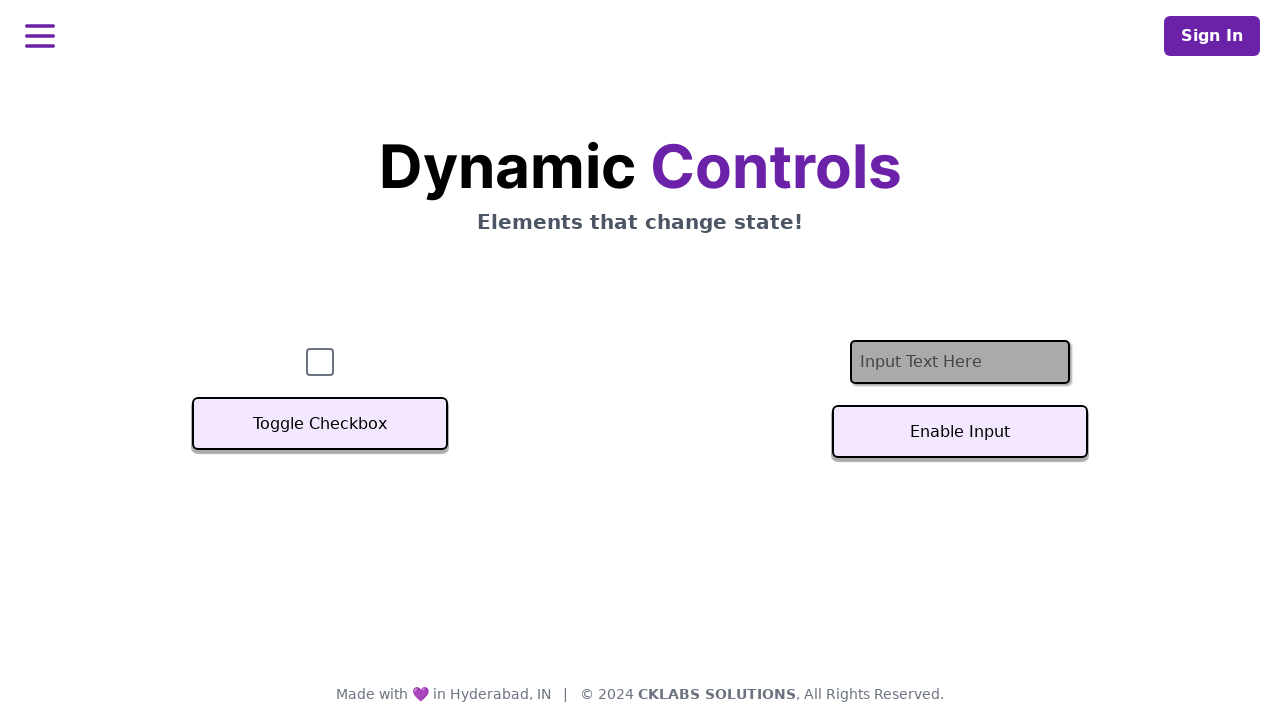

Clicked Toggle Checkbox button to hide the checkbox at (320, 424) on xpath=//button[text()='Toggle Checkbox']
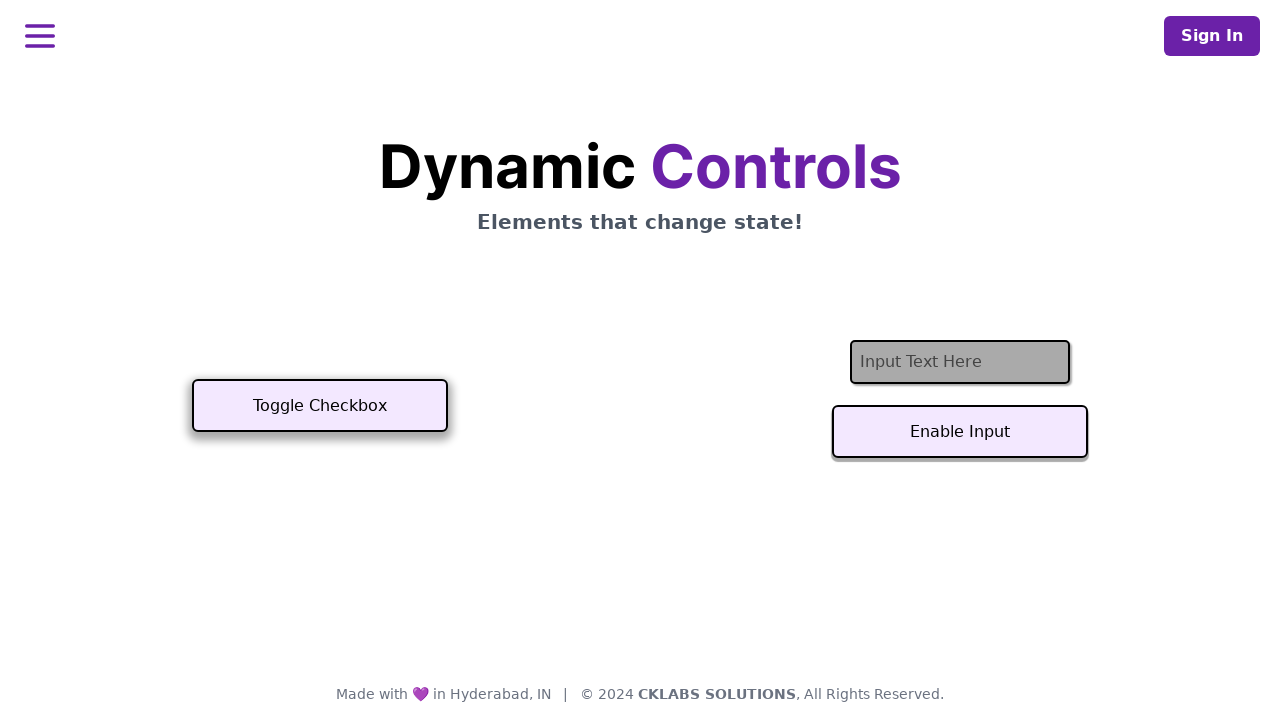

Checkbox disappeared after toggle
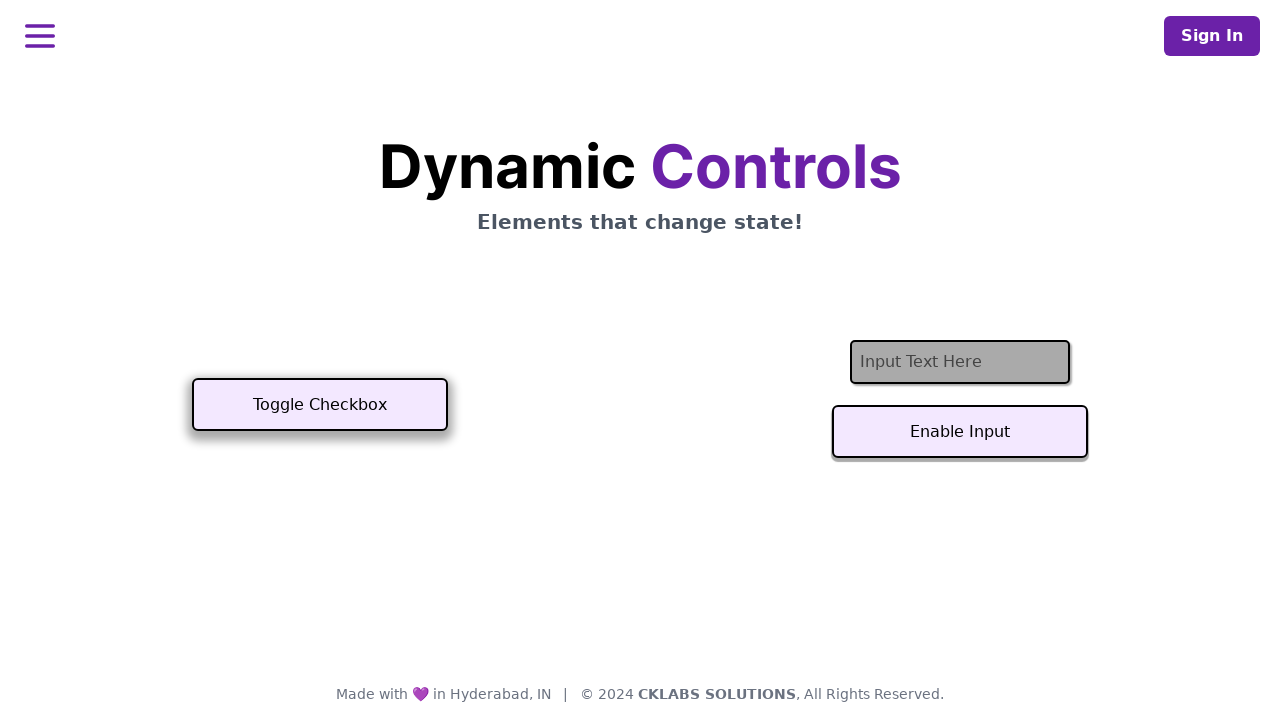

Clicked Toggle Checkbox button to show the checkbox again at (320, 405) on xpath=//button[text()='Toggle Checkbox']
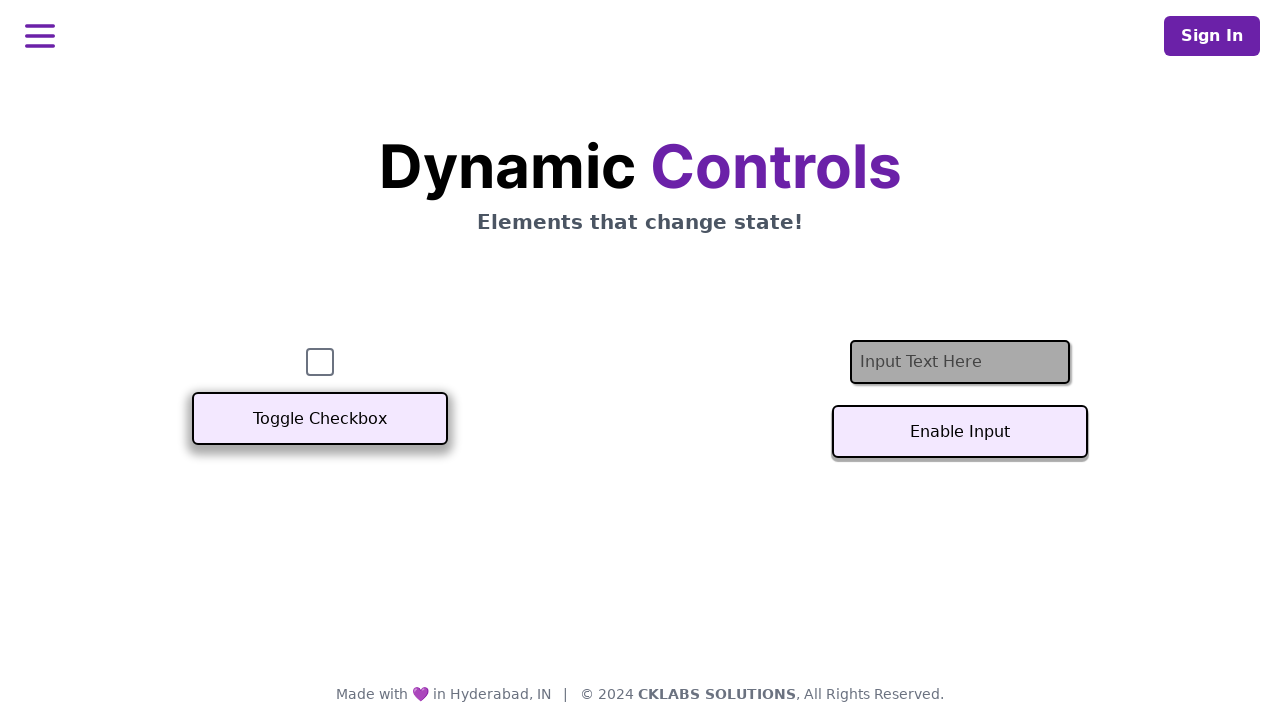

Checkbox became visible again after second toggle
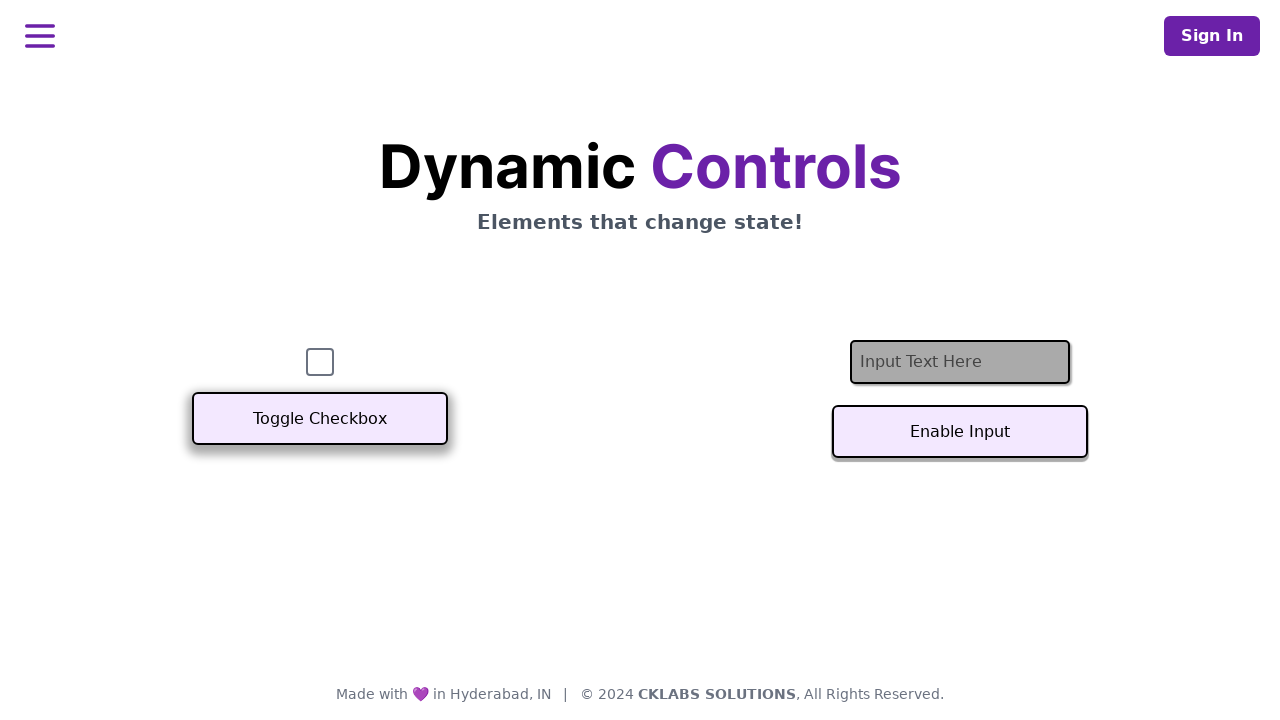

Clicked the checkbox to select it at (320, 362) on #checkbox
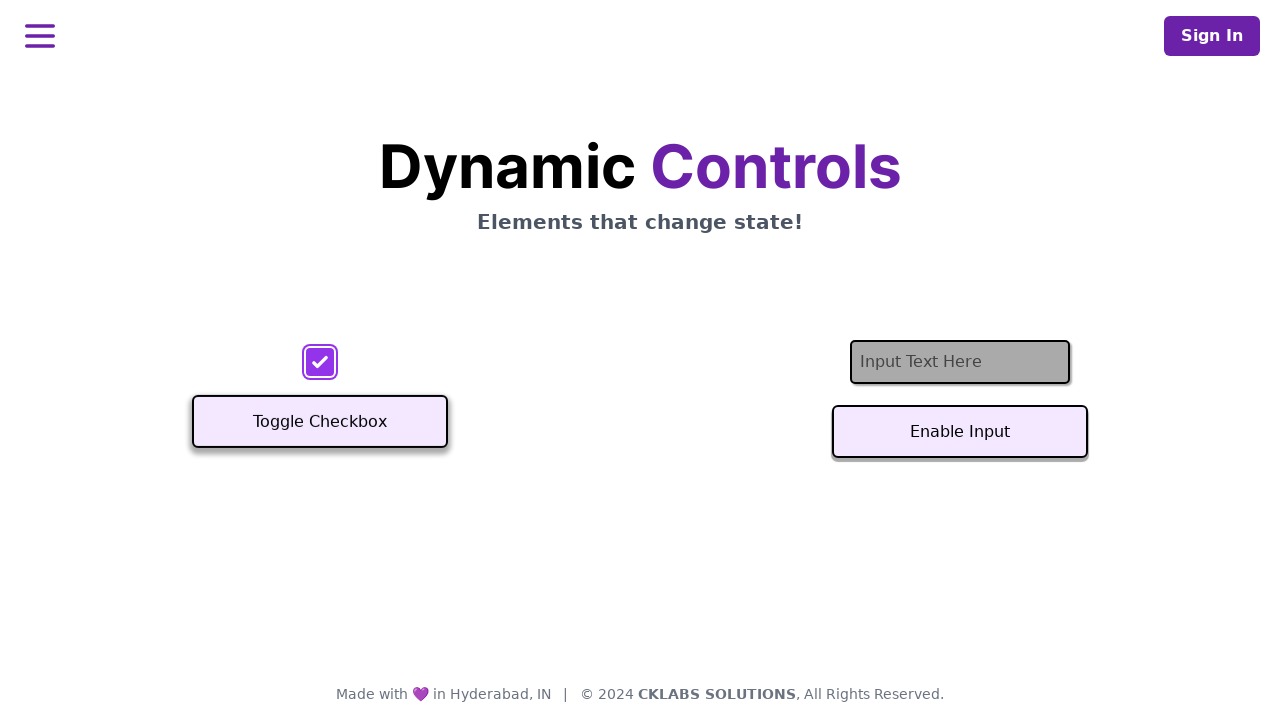

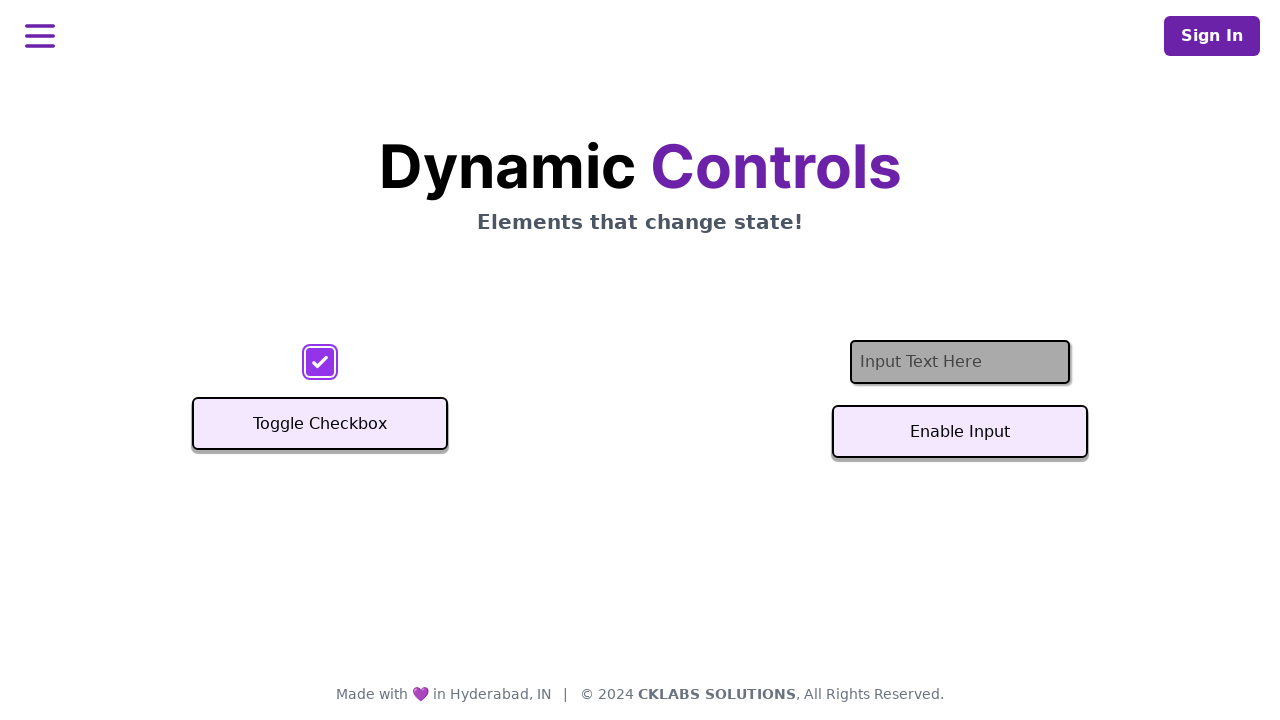